Tests the add and remove elements functionality by clicking the "Add Element" button twice to create two elements, then clicking "Delete" once and verifying only one delete button remains.

Starting URL: https://the-internet.herokuapp.com/add_remove_elements/

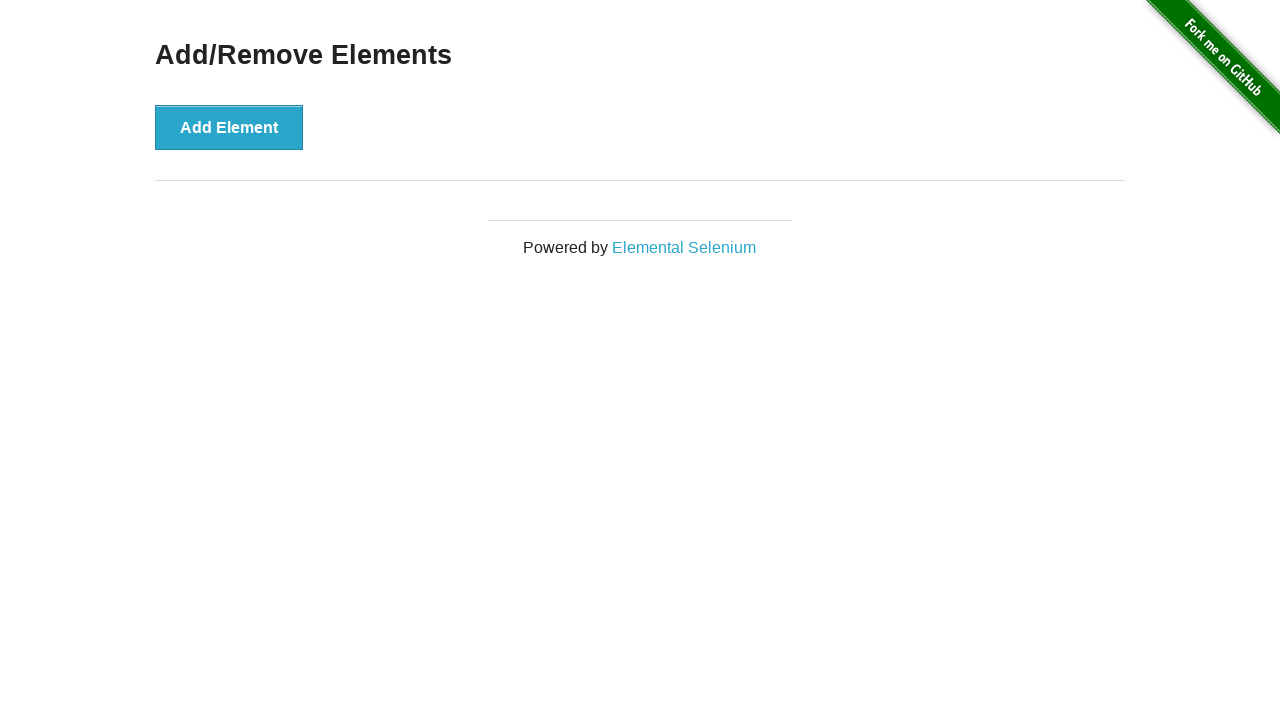

Navigated to add/remove elements page
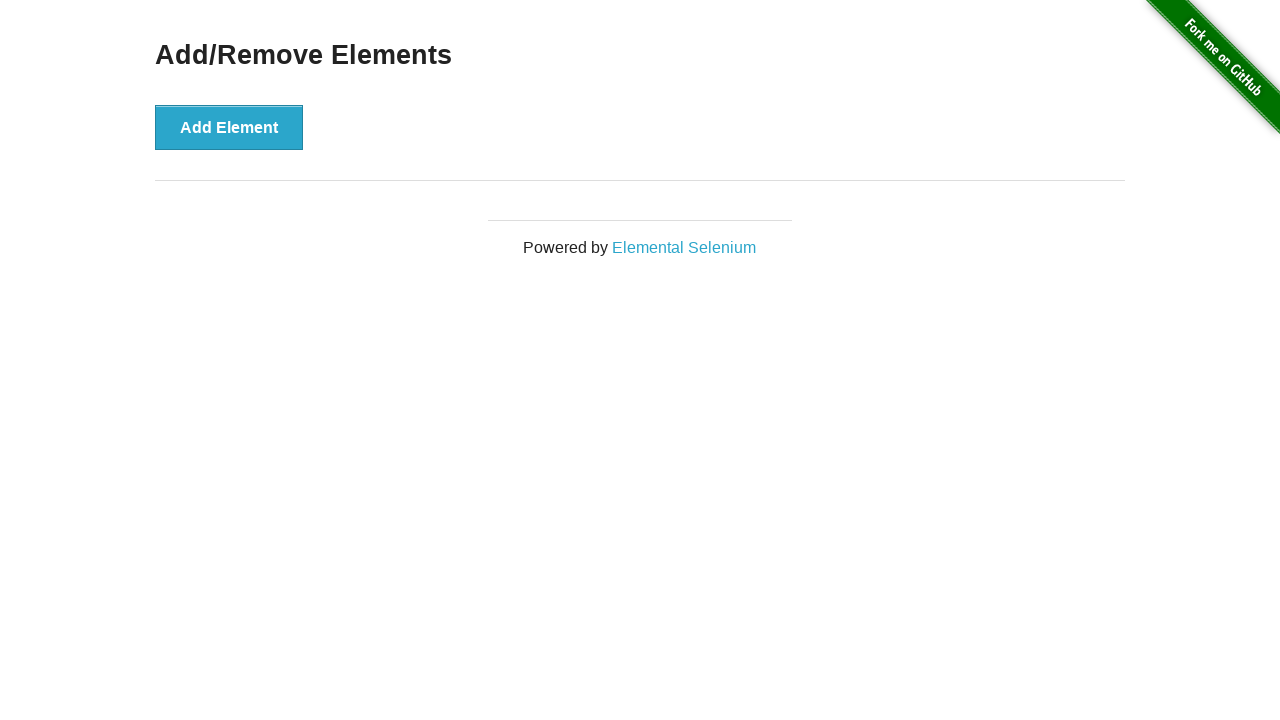

Clicked 'Add Element' button (first time) at (229, 127) on xpath=//button[text()='Add Element']
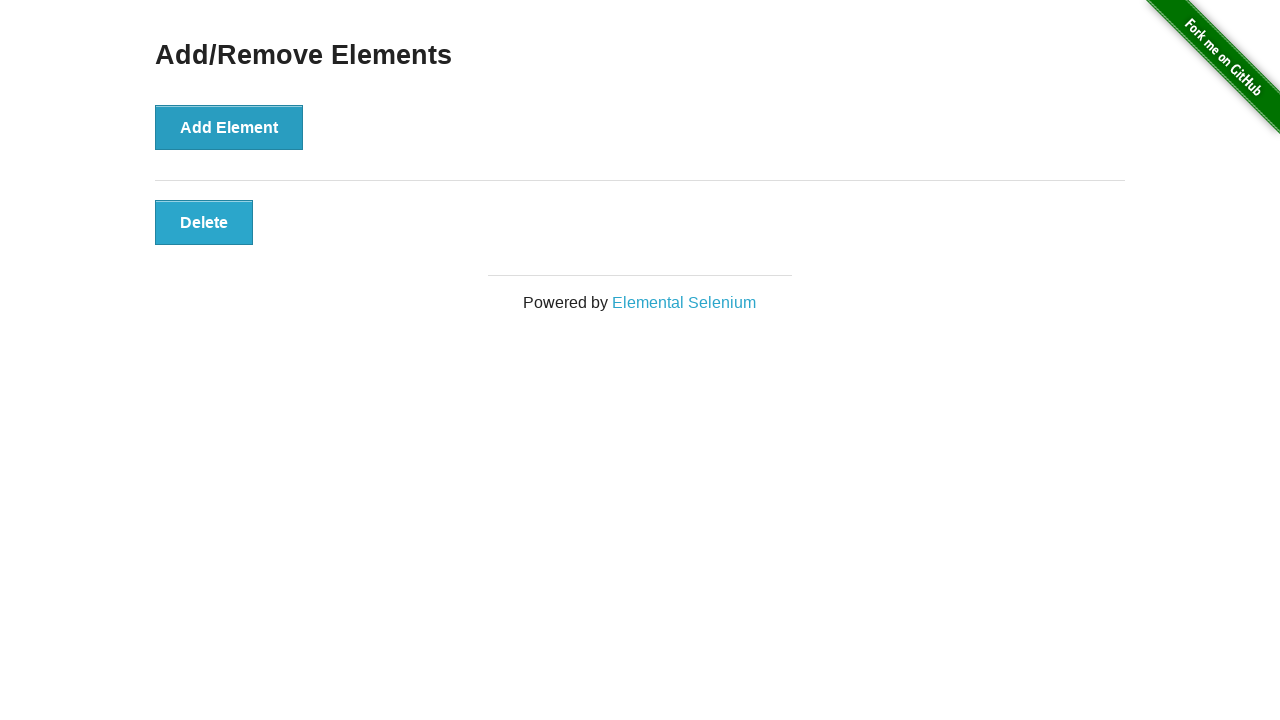

Clicked 'Add Element' button (second time) - two elements now exist at (229, 127) on xpath=//button[text()='Add Element']
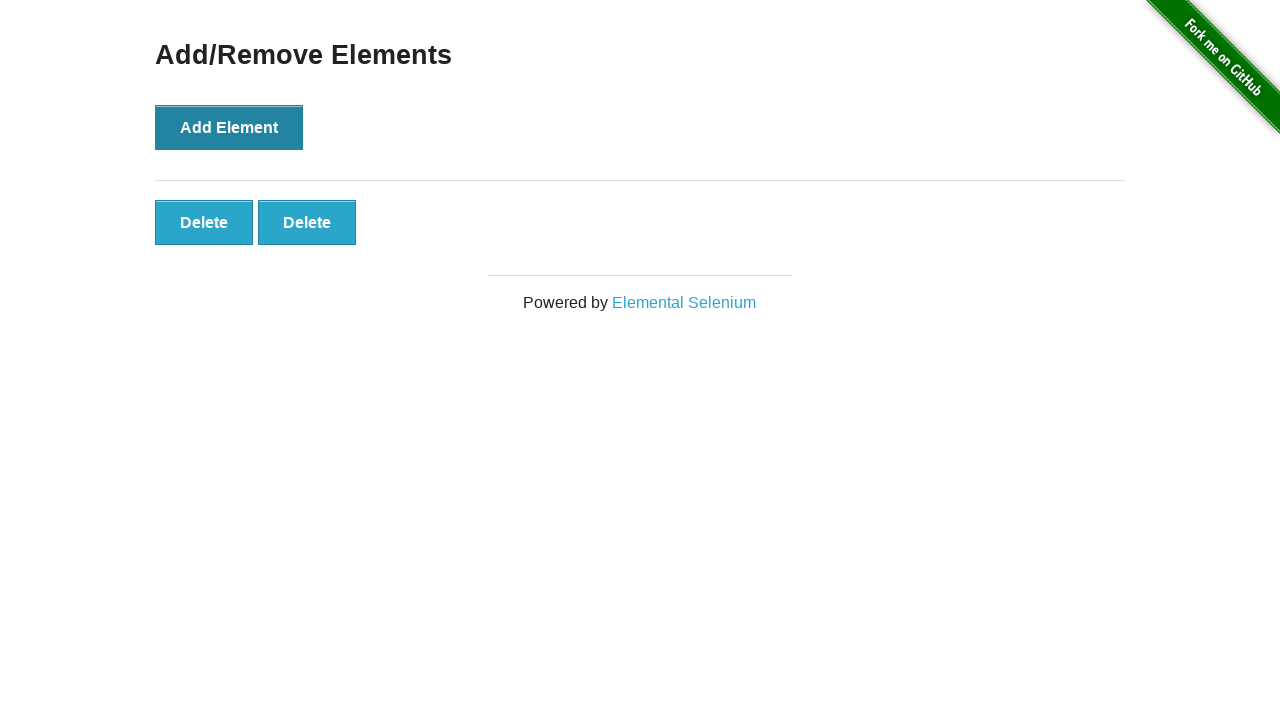

Clicked the first 'Delete' button to remove one element at (204, 222) on xpath=//button[text()='Delete'] >> nth=0
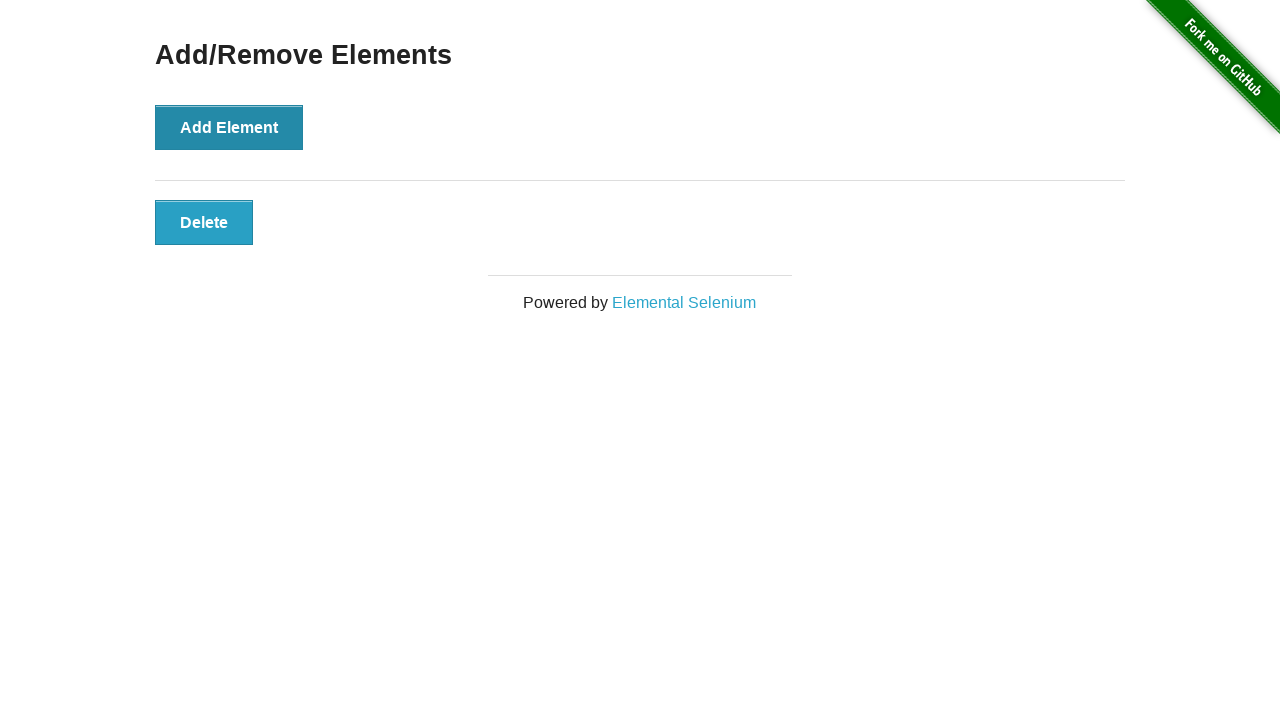

Waited for delete button to be available
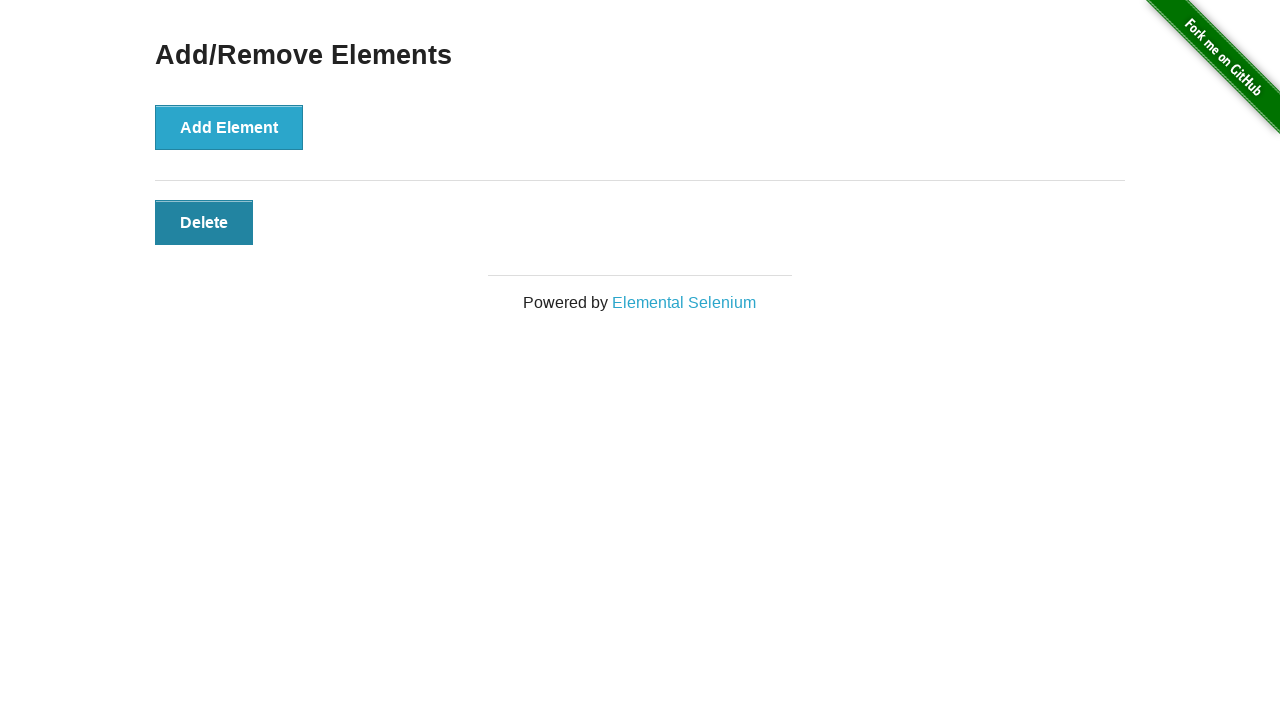

Retrieved all delete buttons from the elements container
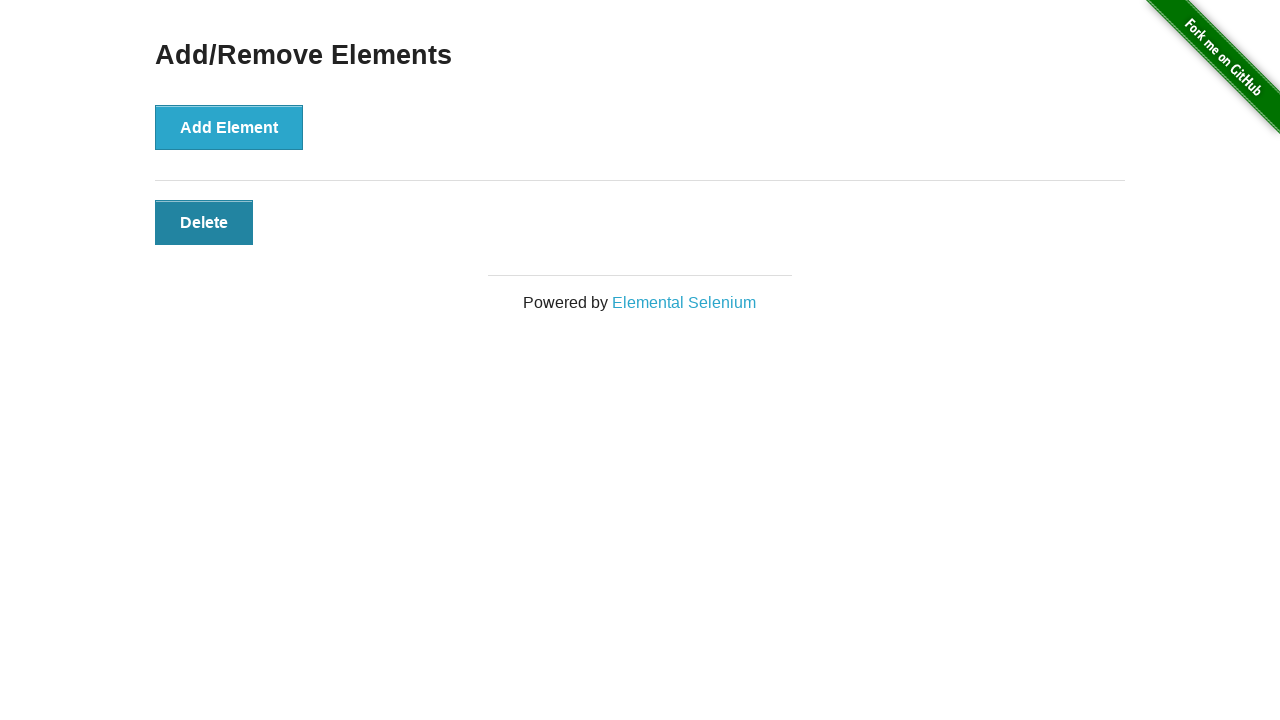

Verified that exactly one delete button remains
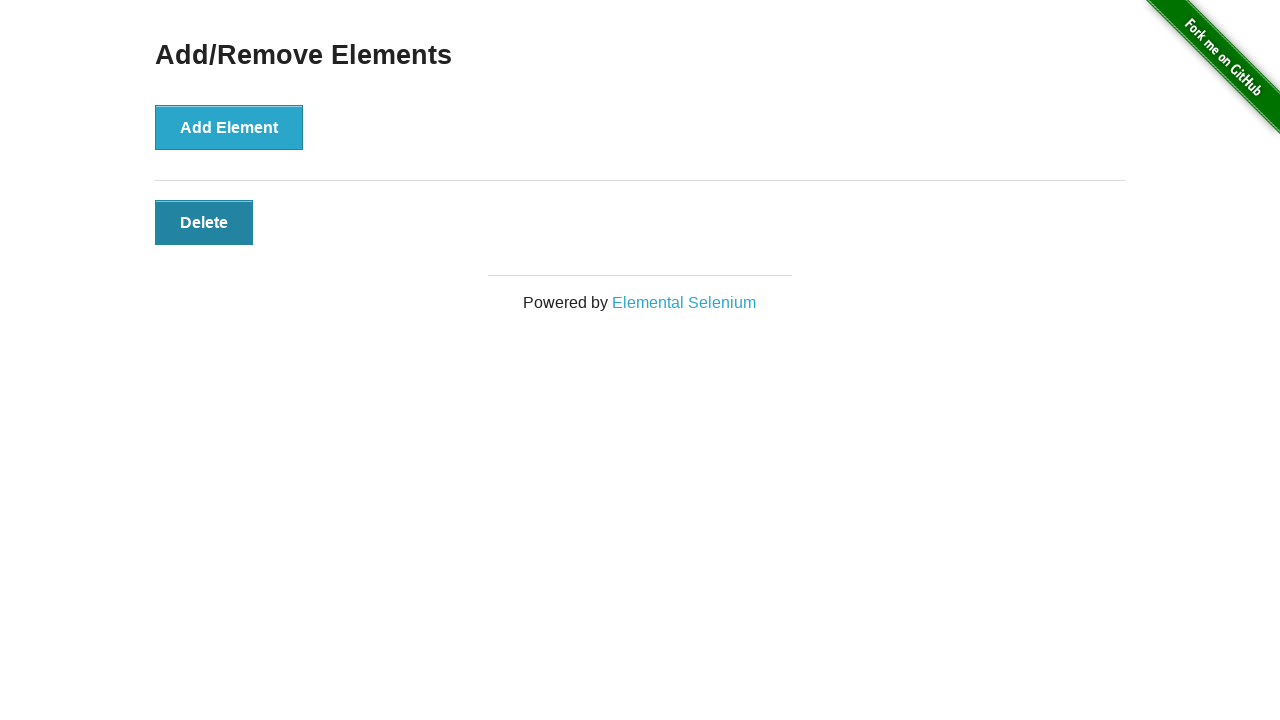

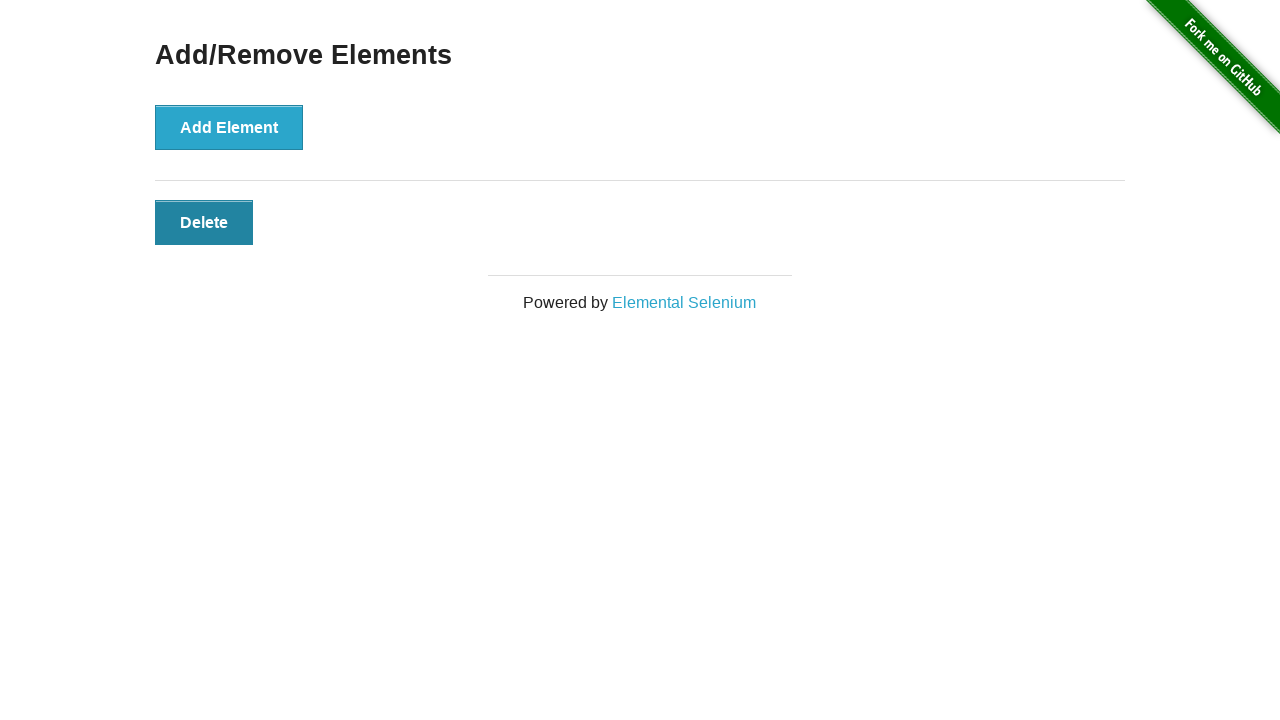